Tests waiting for a loading bar to disappear by clicking Start and waiting for the loading indicator to become invisible

Starting URL: https://the-internet.herokuapp.com/dynamic_loading/2

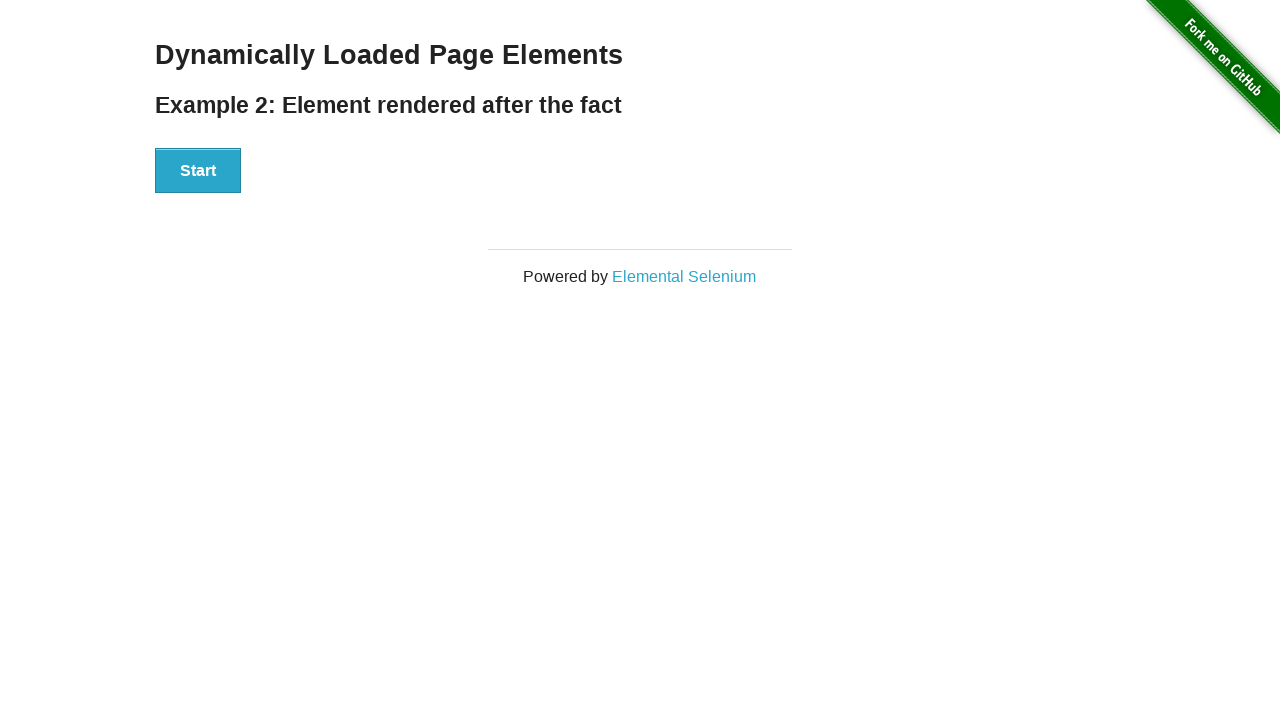

Clicked the Start button to initiate loading at (198, 171) on xpath=//button[contains(text(),'Start')]
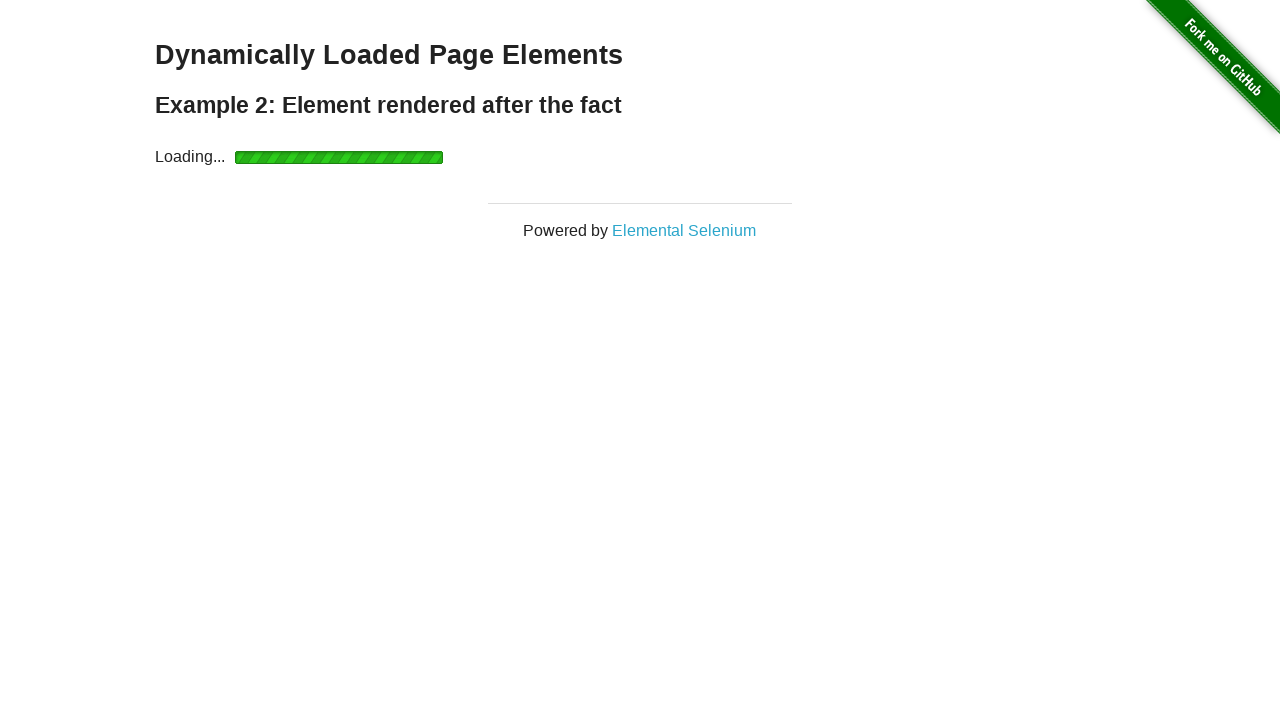

Loading indicator became invisible
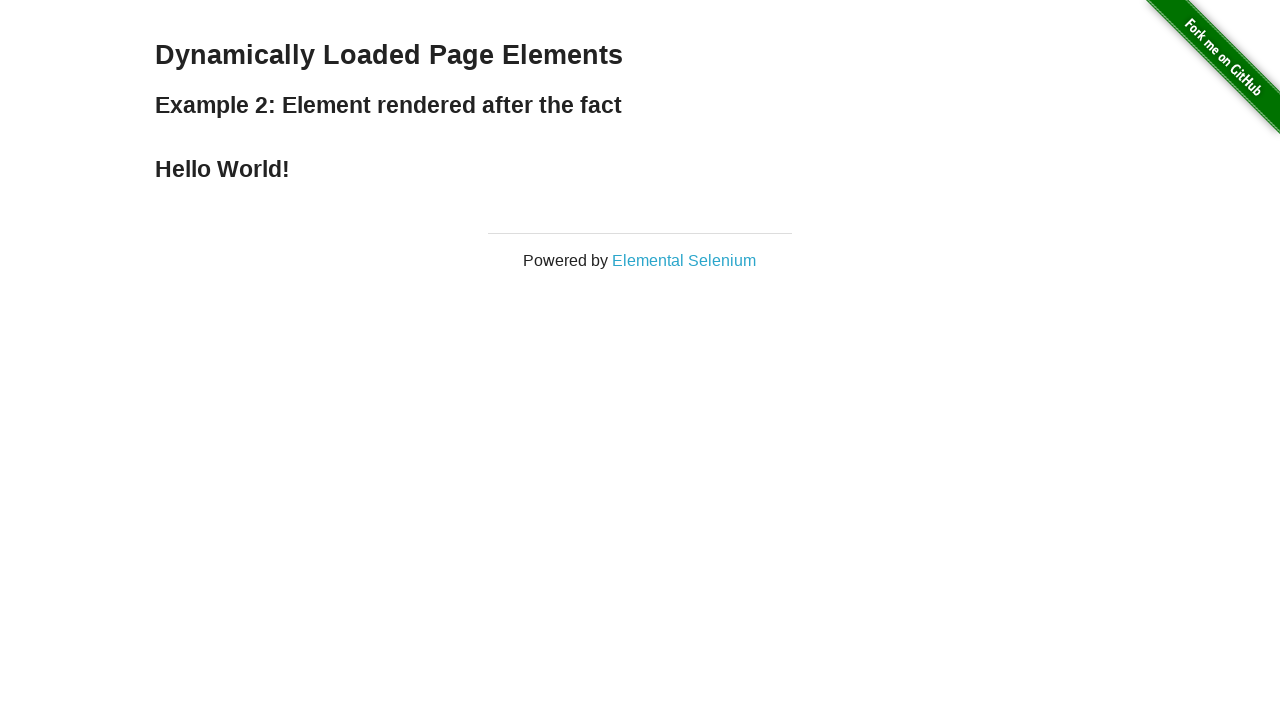

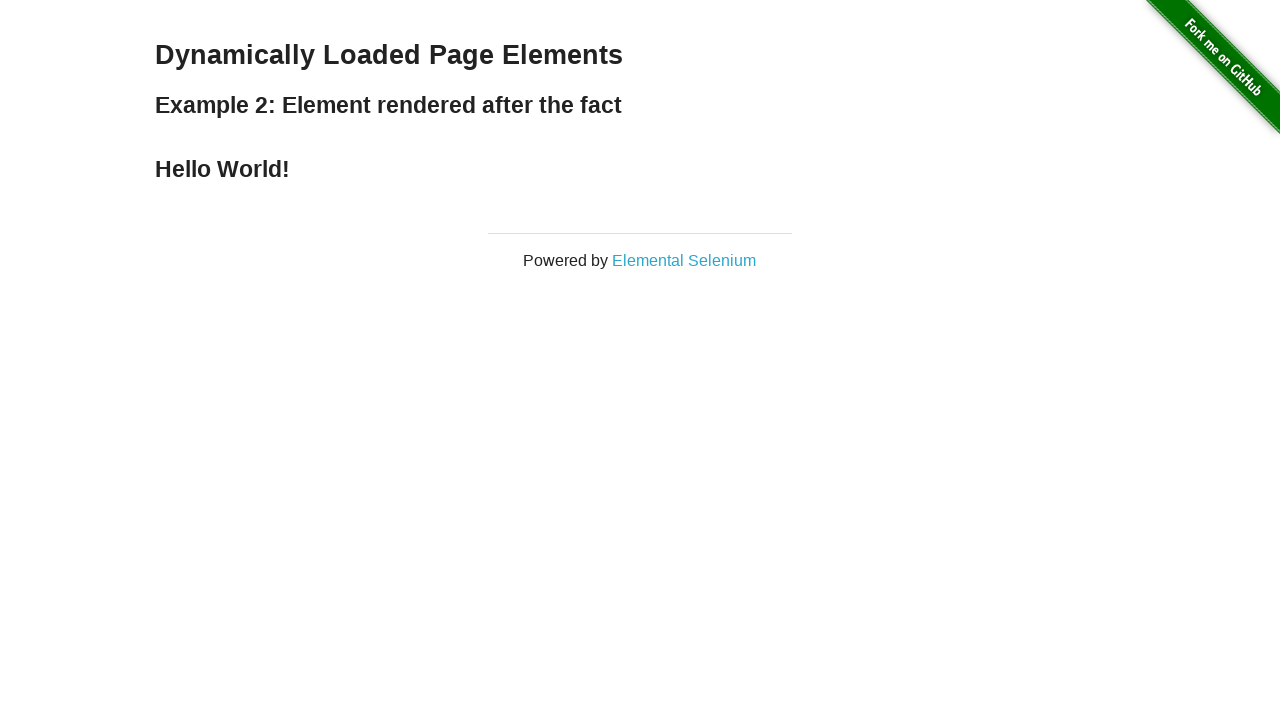